Tests handling of JavaScript alerts, confirmation dialogs, and prompt popups by clicking buttons that trigger each type and interacting with them (accepting, dismissing, and entering text).

Starting URL: http://only-testing-blog.blogspot.com/2014/01/textbox.html

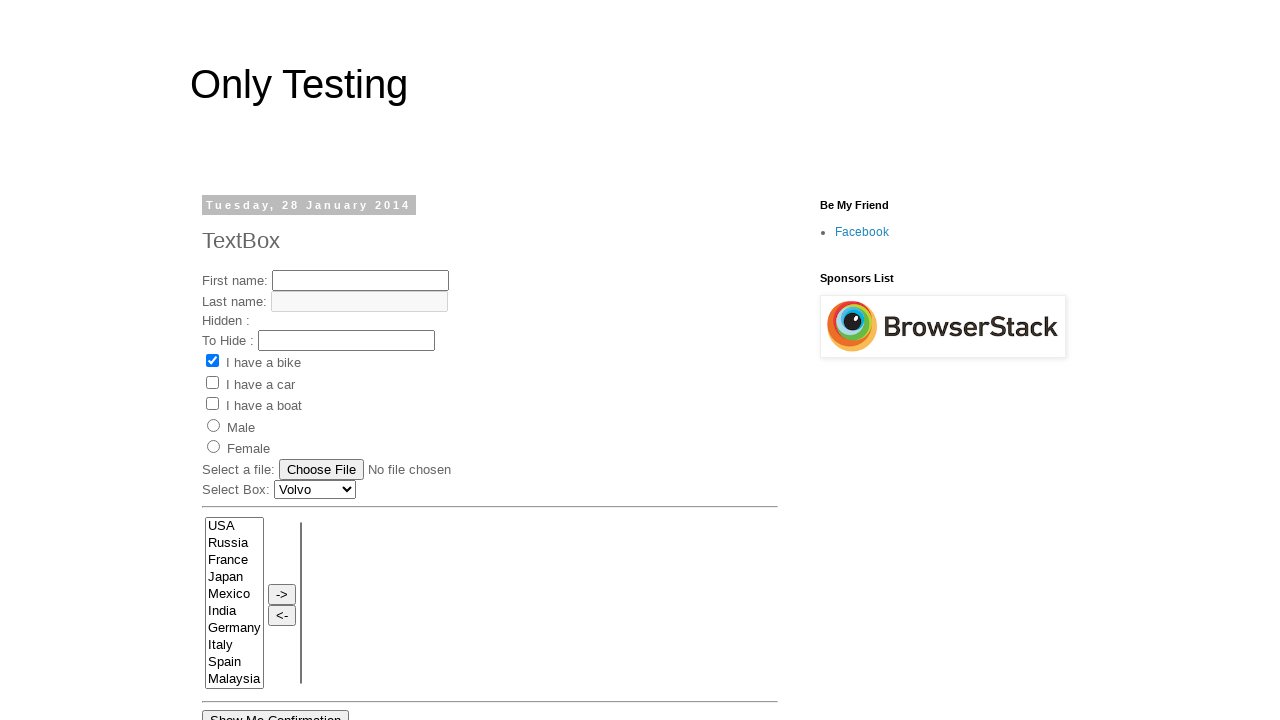

Clicked button to trigger alert dialog at (252, 360) on input[value='Show Me Alert']
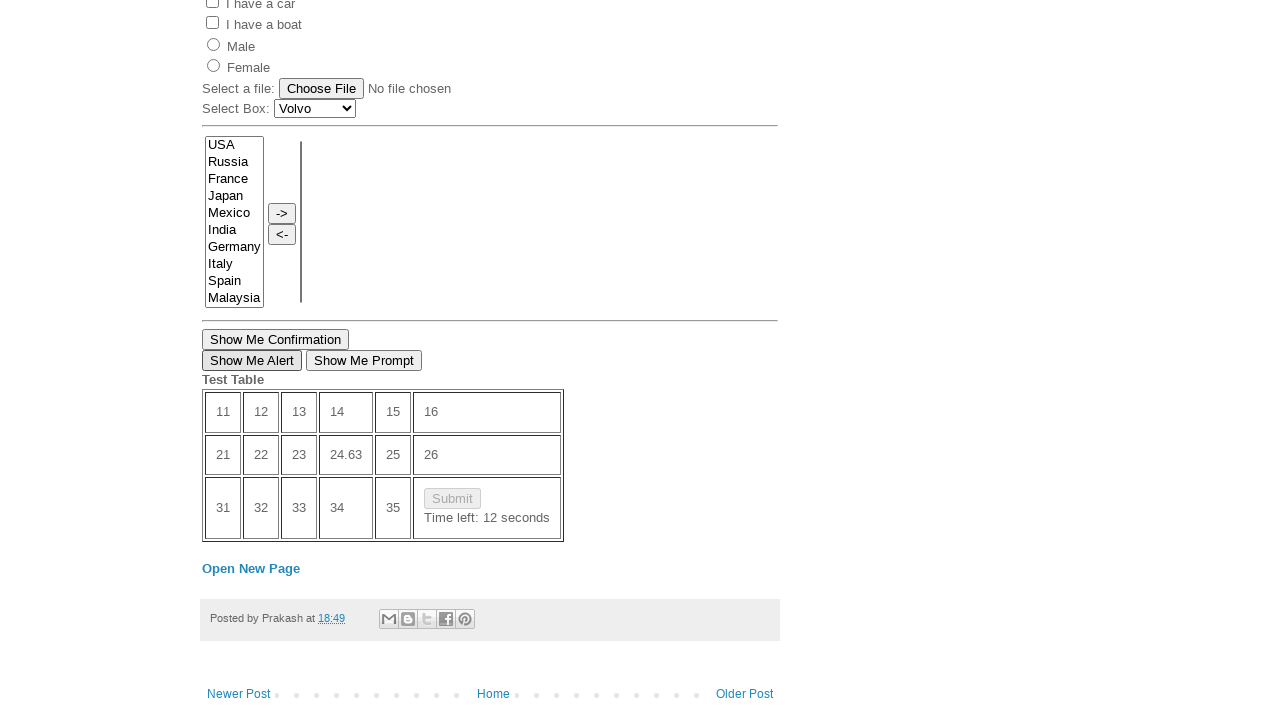

Set up dialog handler to accept alerts
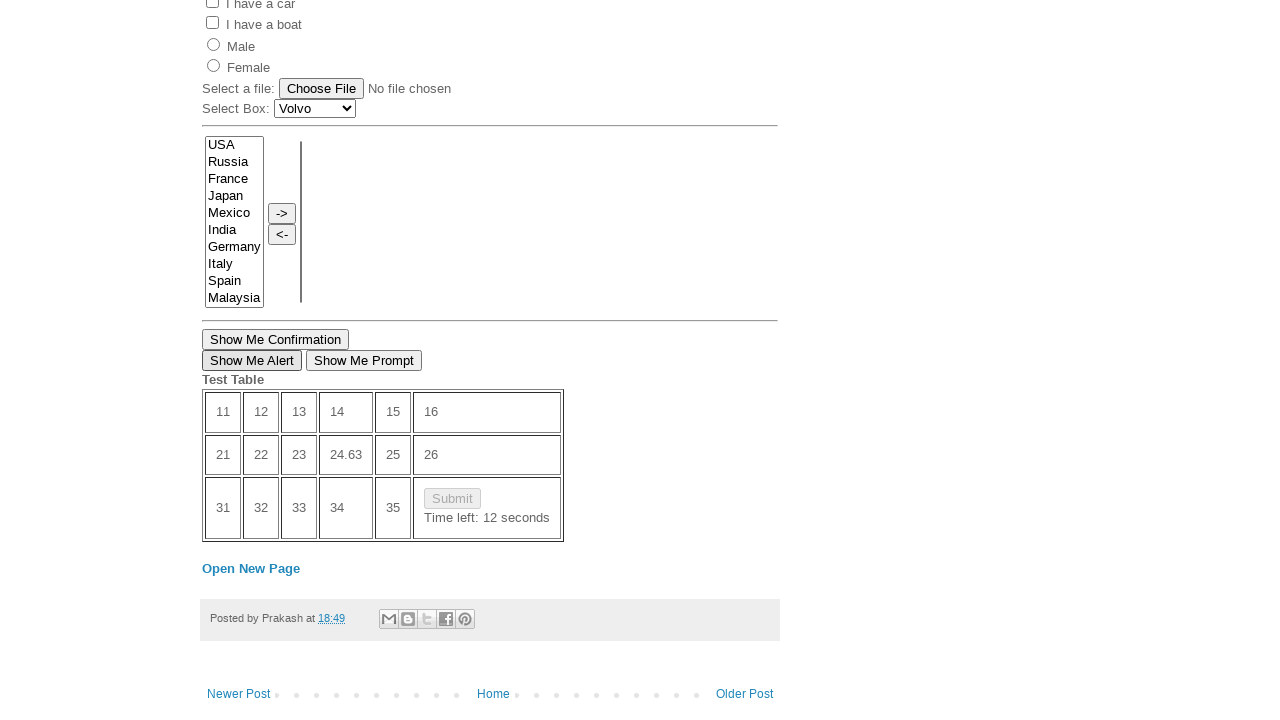

Waited 1000ms for alert to be processed
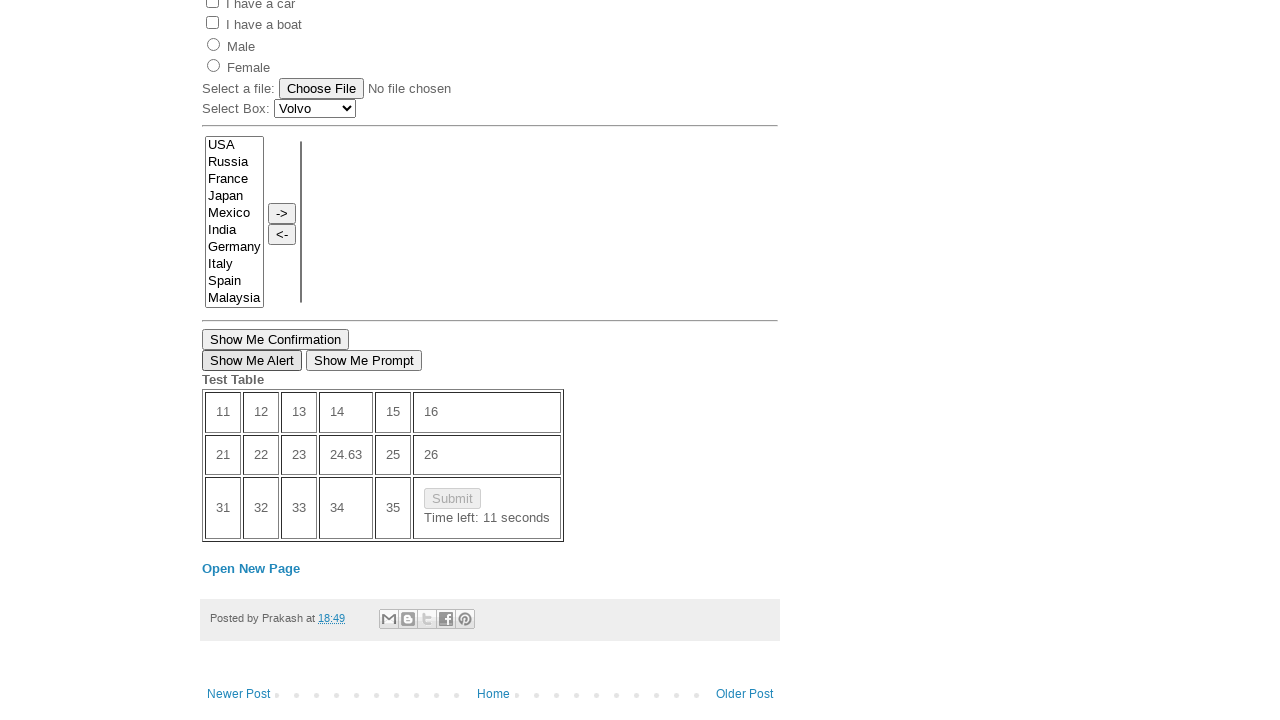

Set up dialog handler to dismiss confirmation dialogs
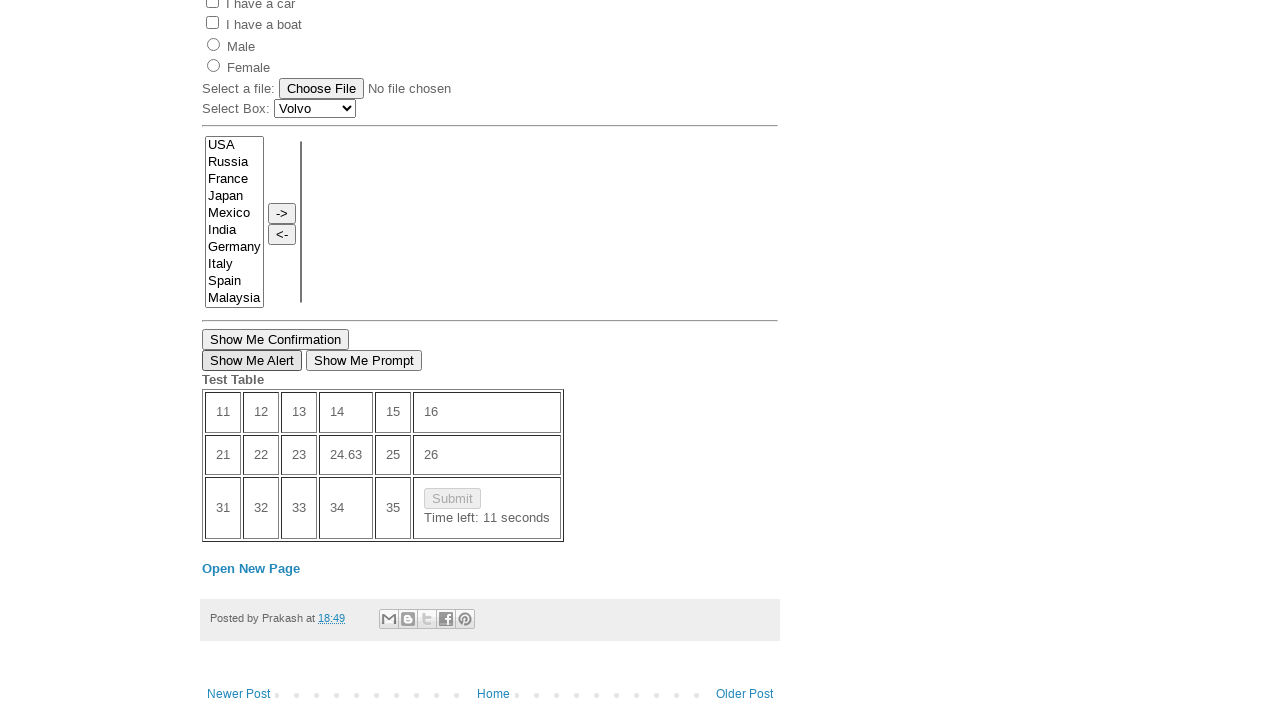

Clicked button to trigger confirmation dialog at (276, 339) on button:has-text('Show Me Confirmation')
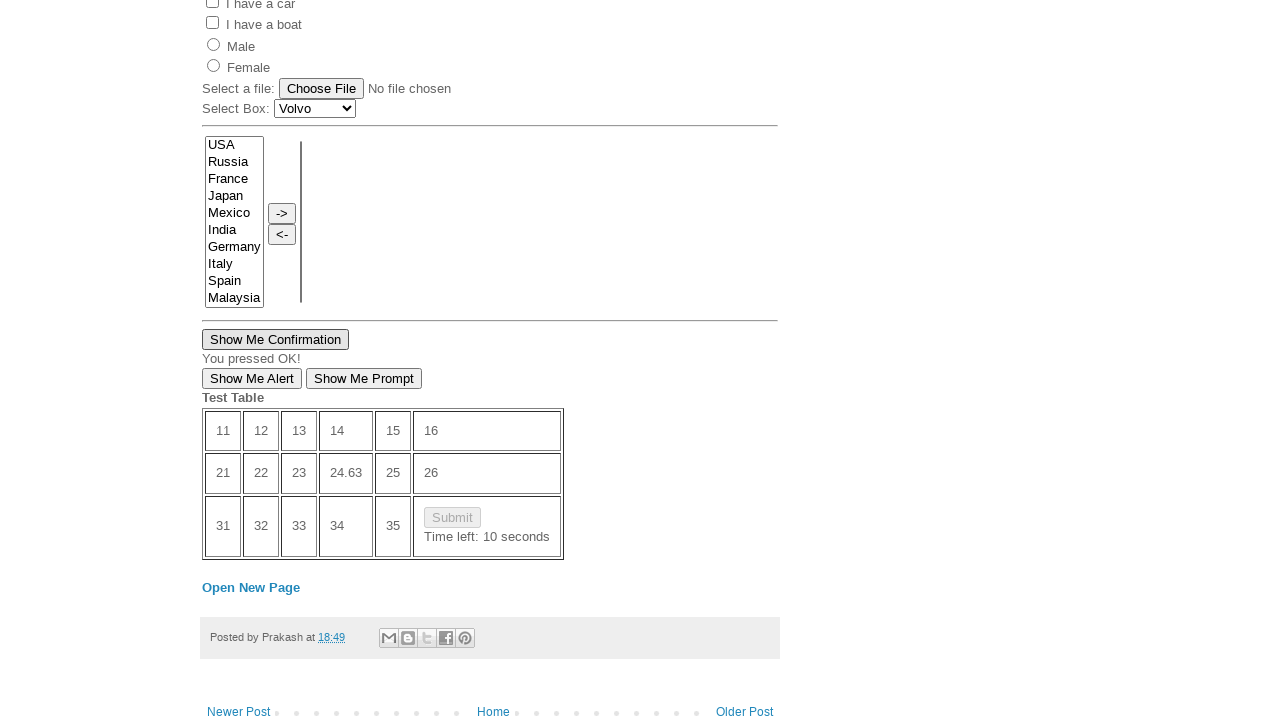

Waited 1000ms for confirmation dialog to be processed
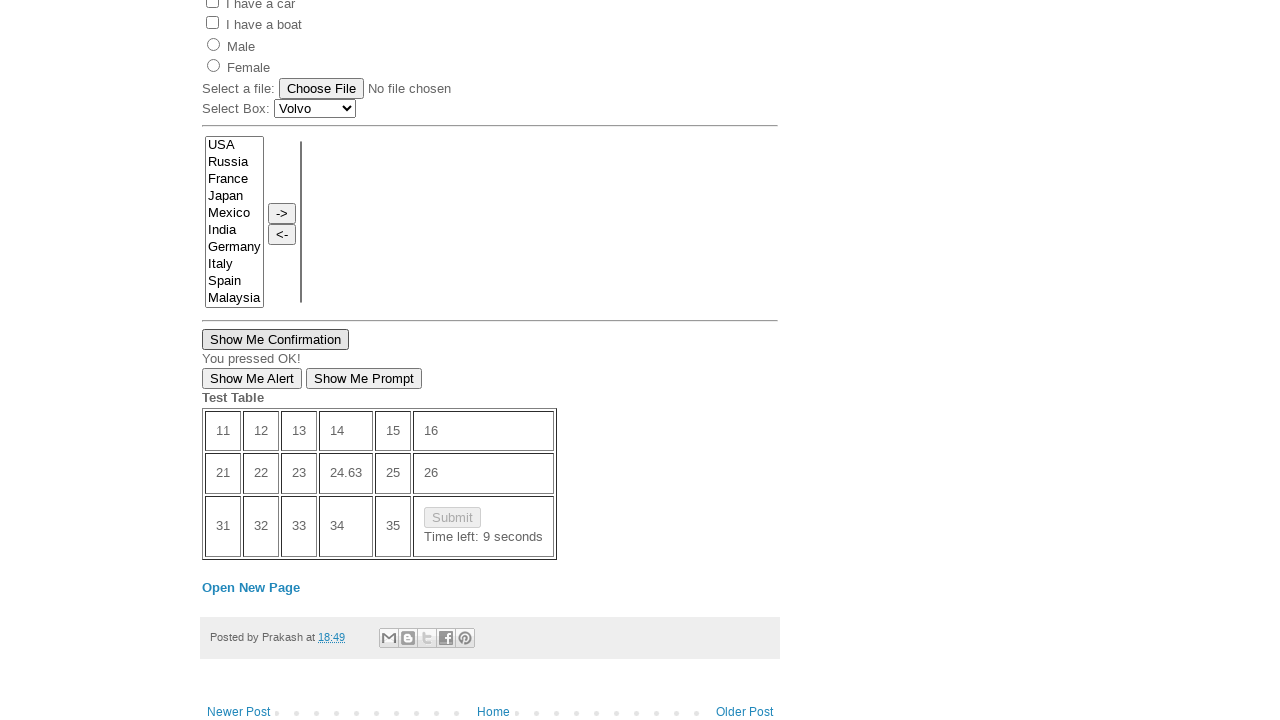

Removed confirmation dialog handler
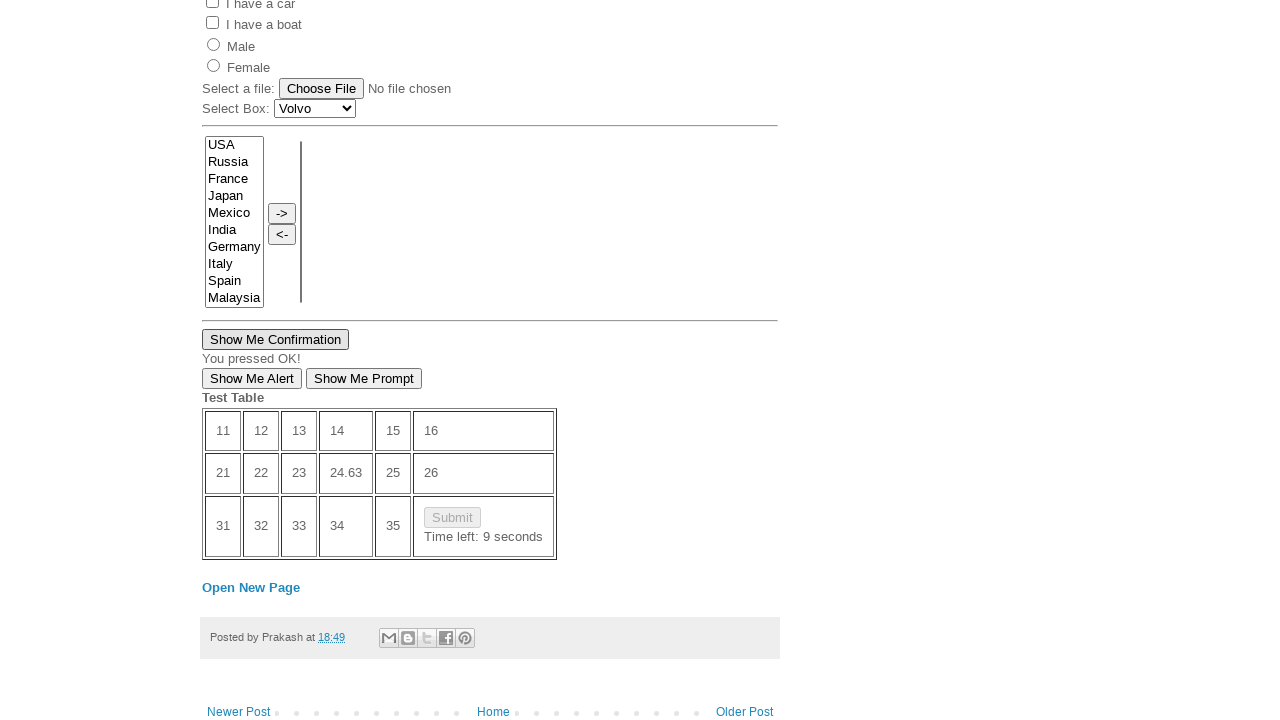

Set up dialog handler to accept prompt with text 'This is Krishna'
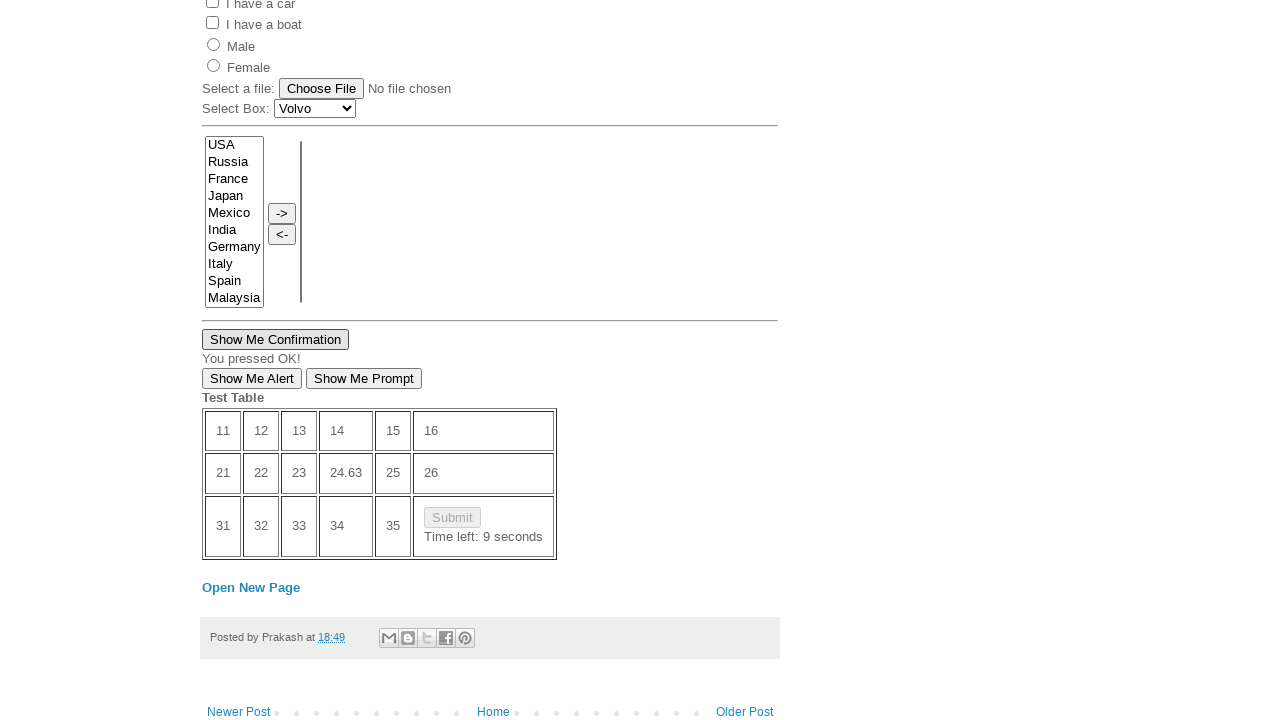

Clicked button to trigger prompt dialog at (364, 379) on button:has-text('Show Me Prompt')
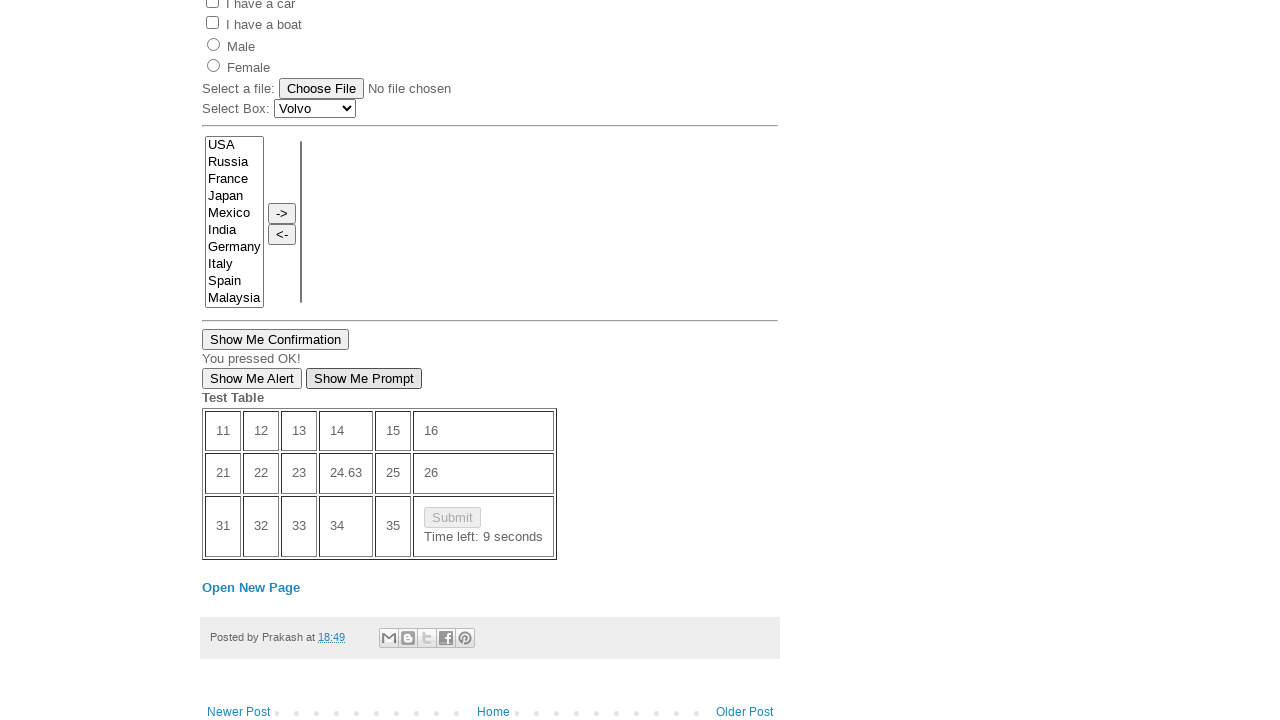

Waited 1000ms for prompt dialog to be processed
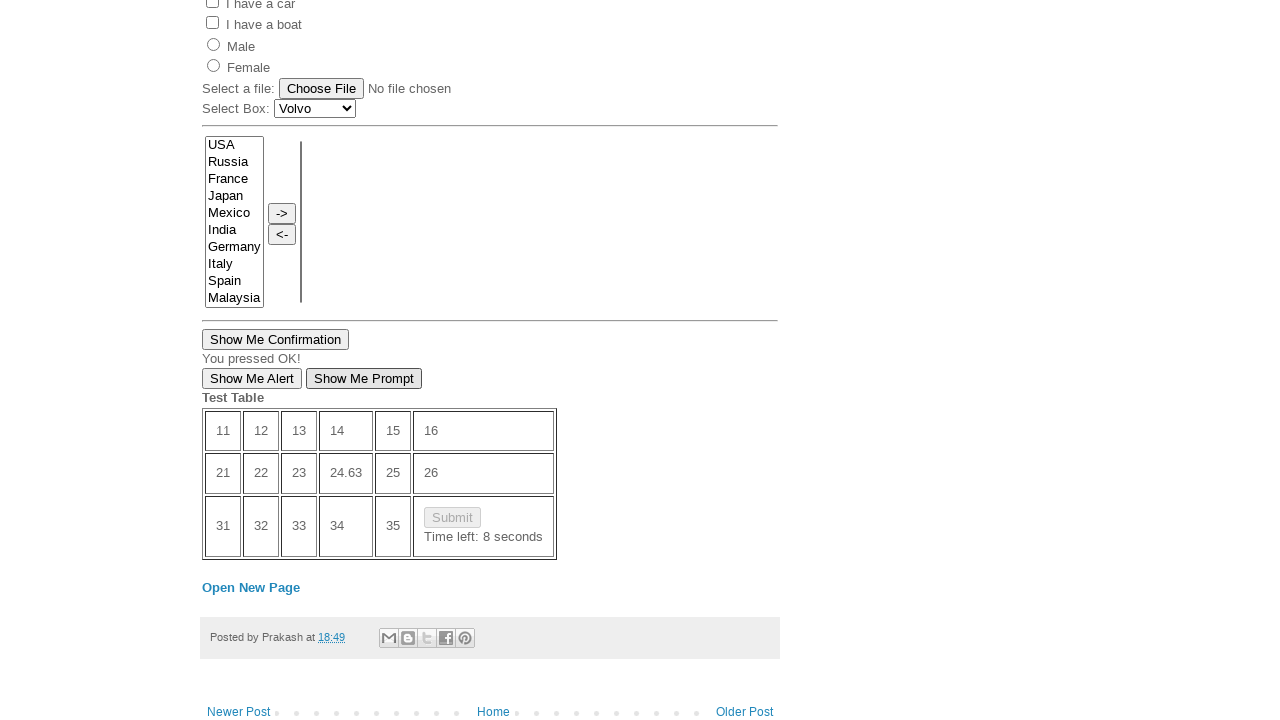

Verified page title is 'Only Testing: TextBox'
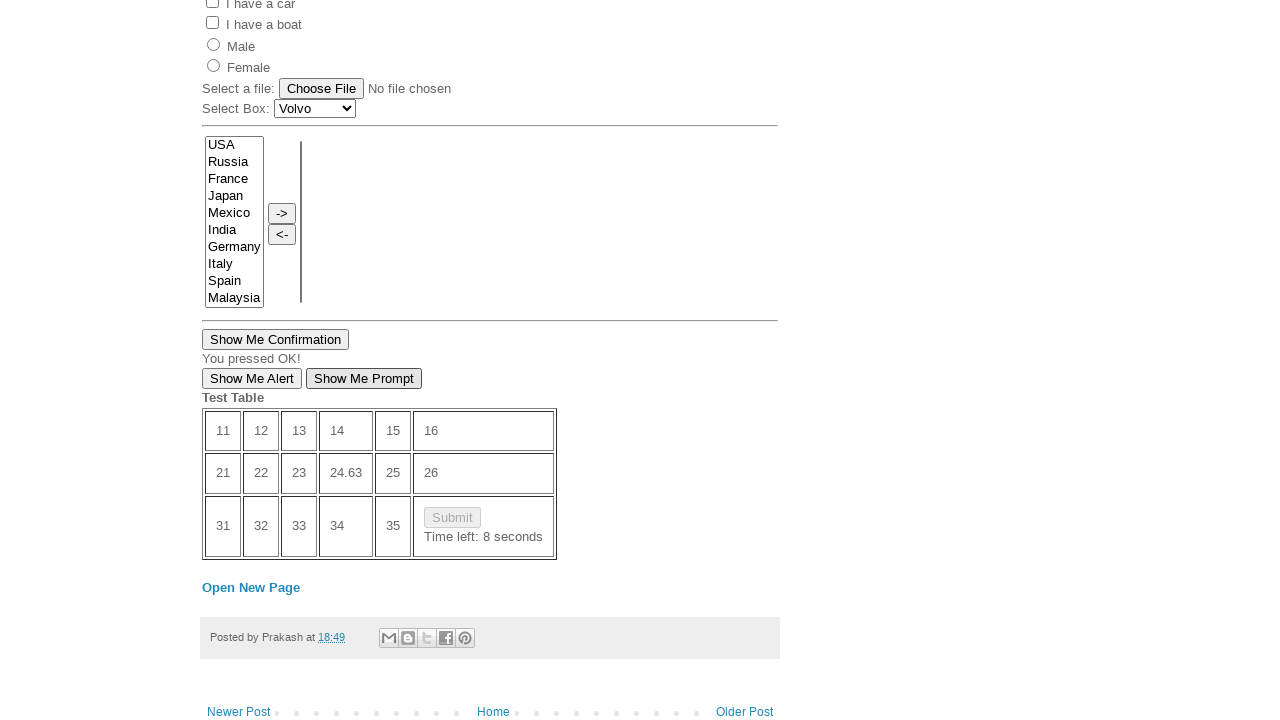

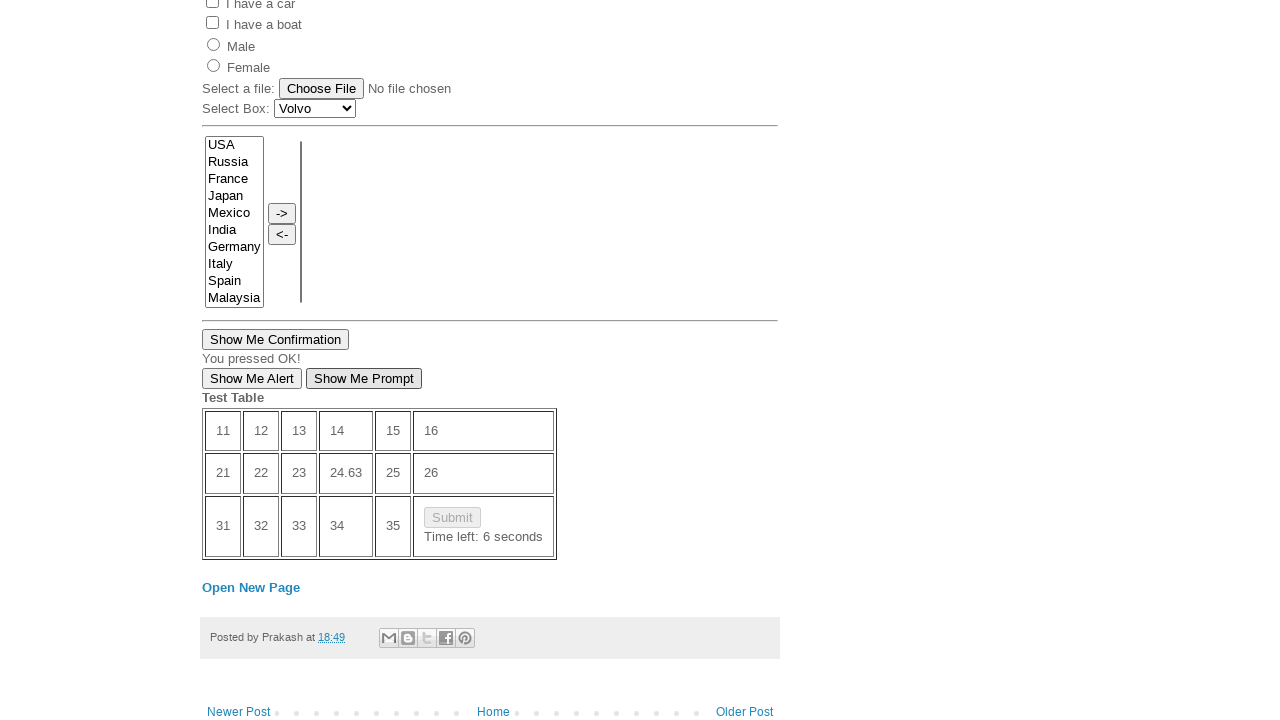